Tests WebElement methods by filling a username field, clearing it, and reading element attributes

Starting URL: https://saucedemo.com/

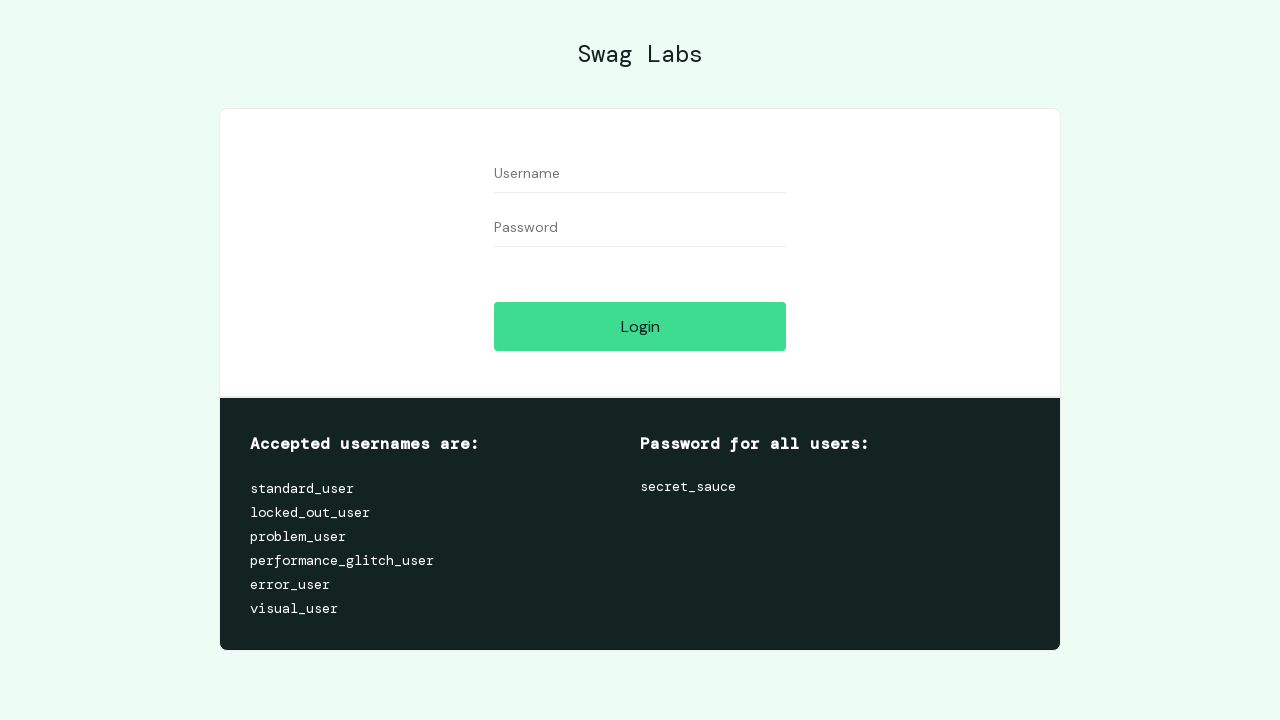

Filled username field with 'standard_user' on #user-name
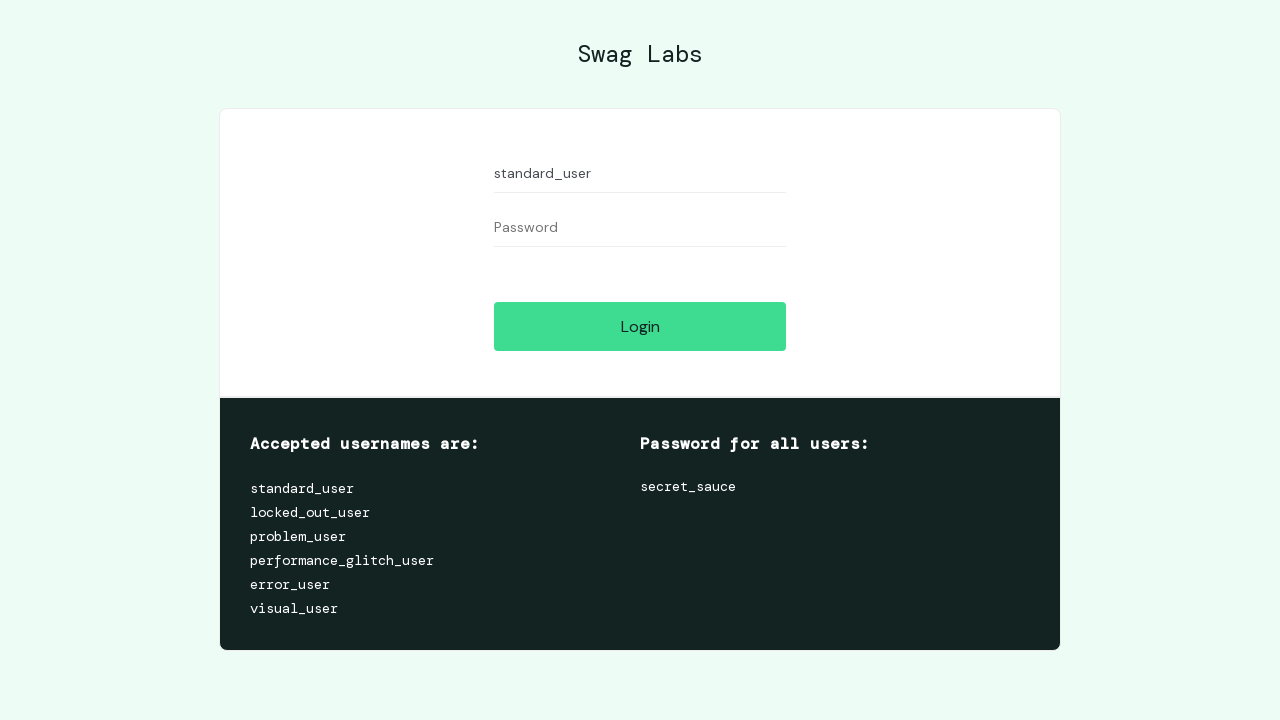

Cleared the username field on #user-name
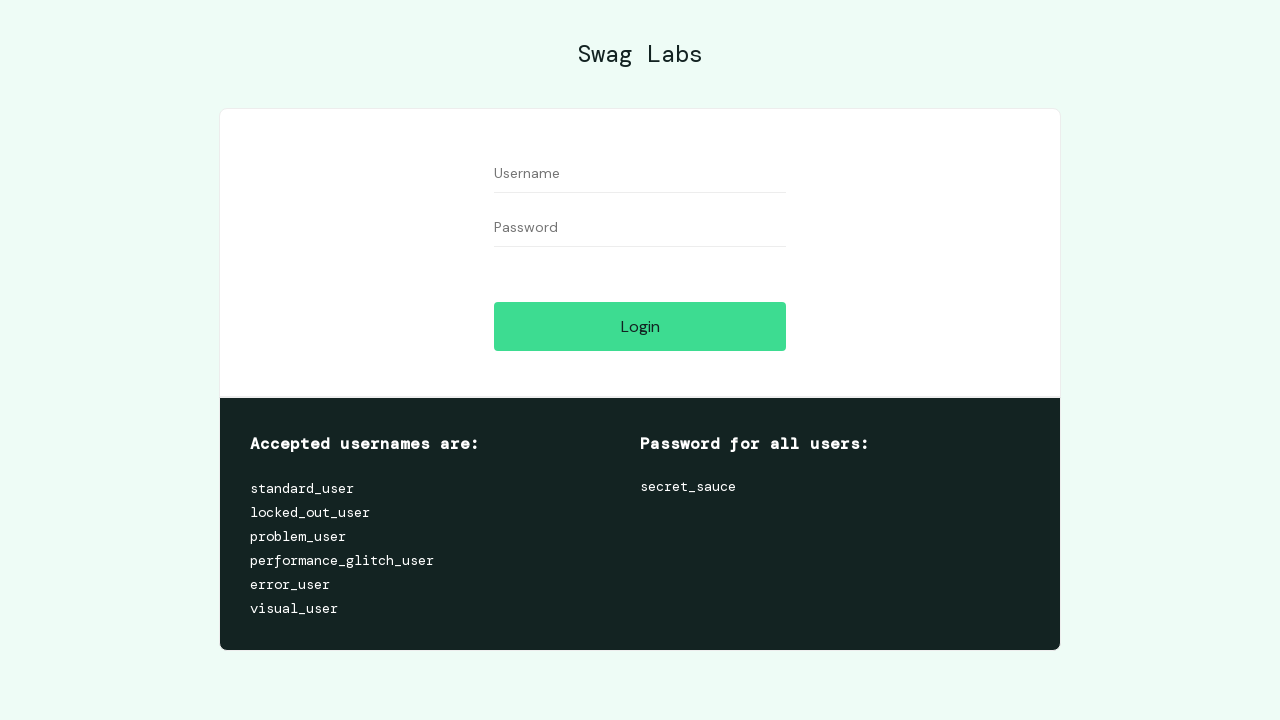

Located username element
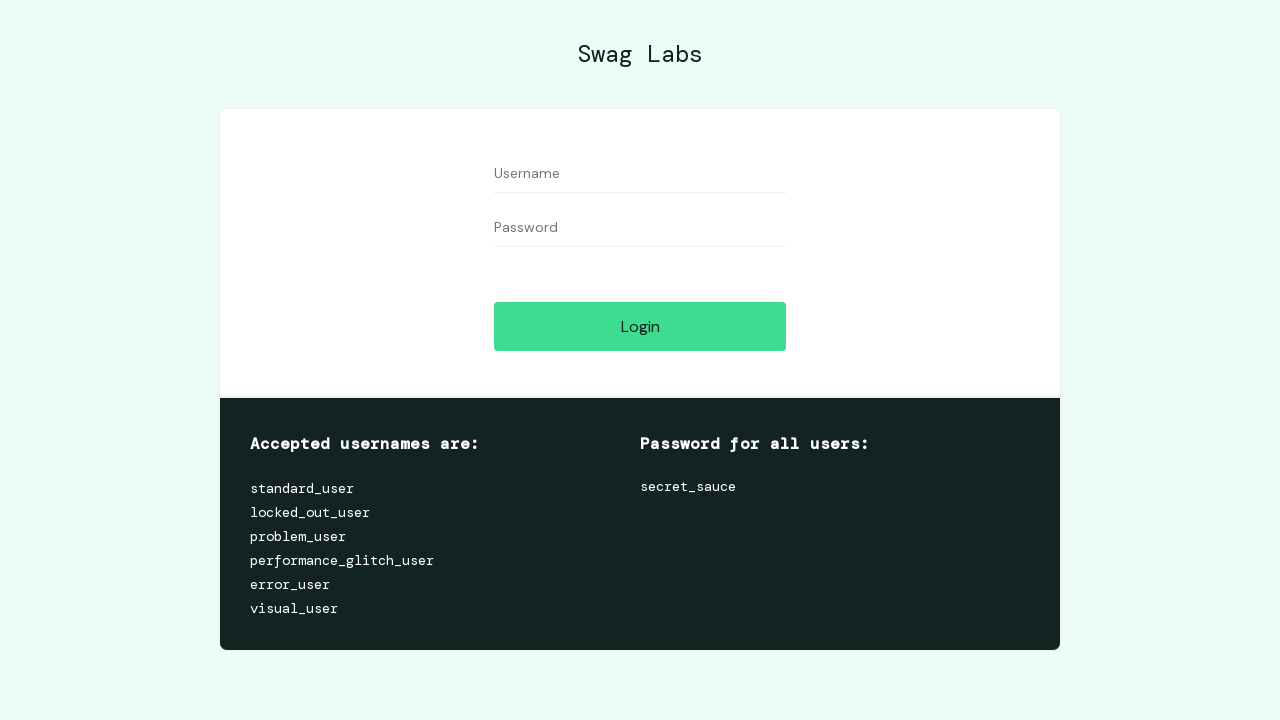

Retrieved class attribute from username element
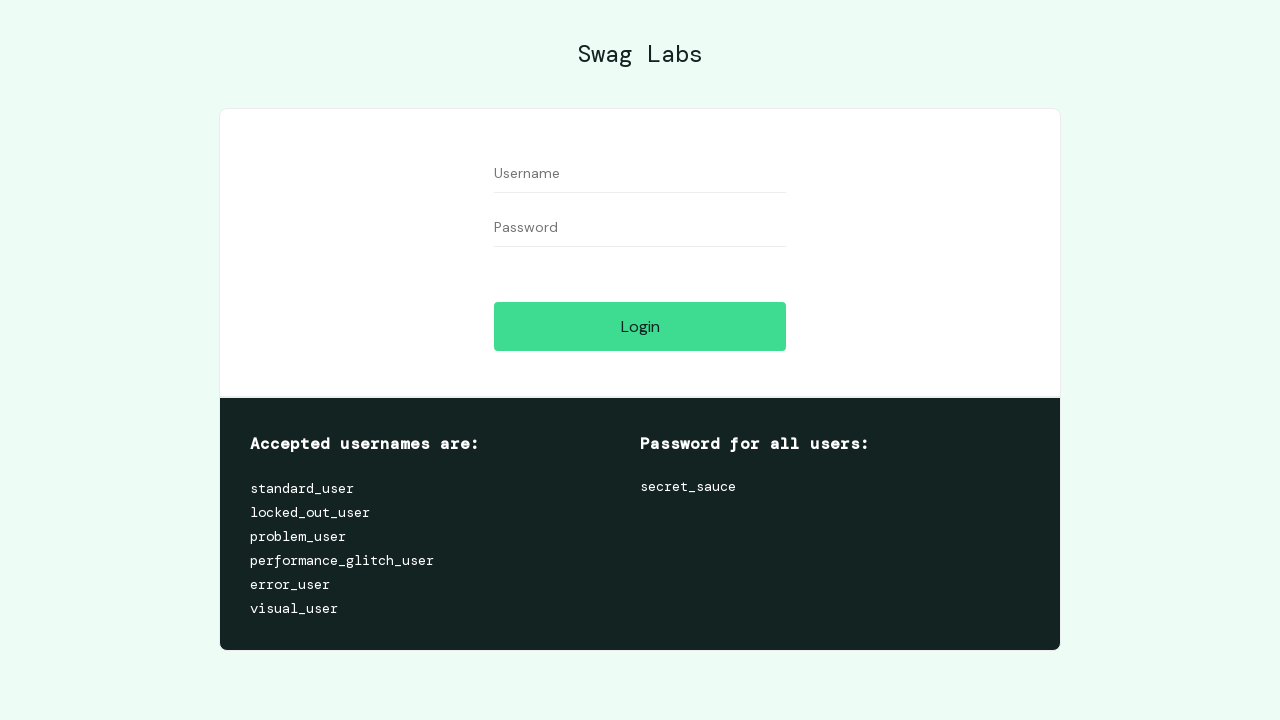

Retrieved name attribute from username element
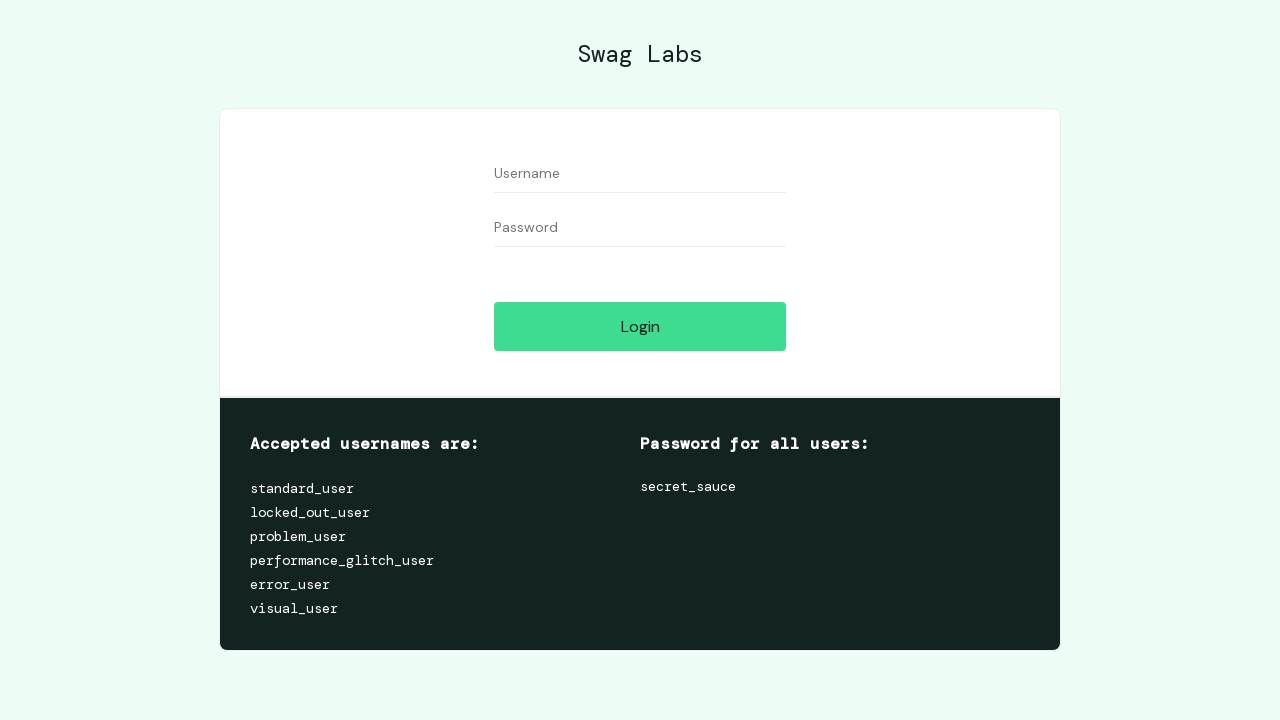

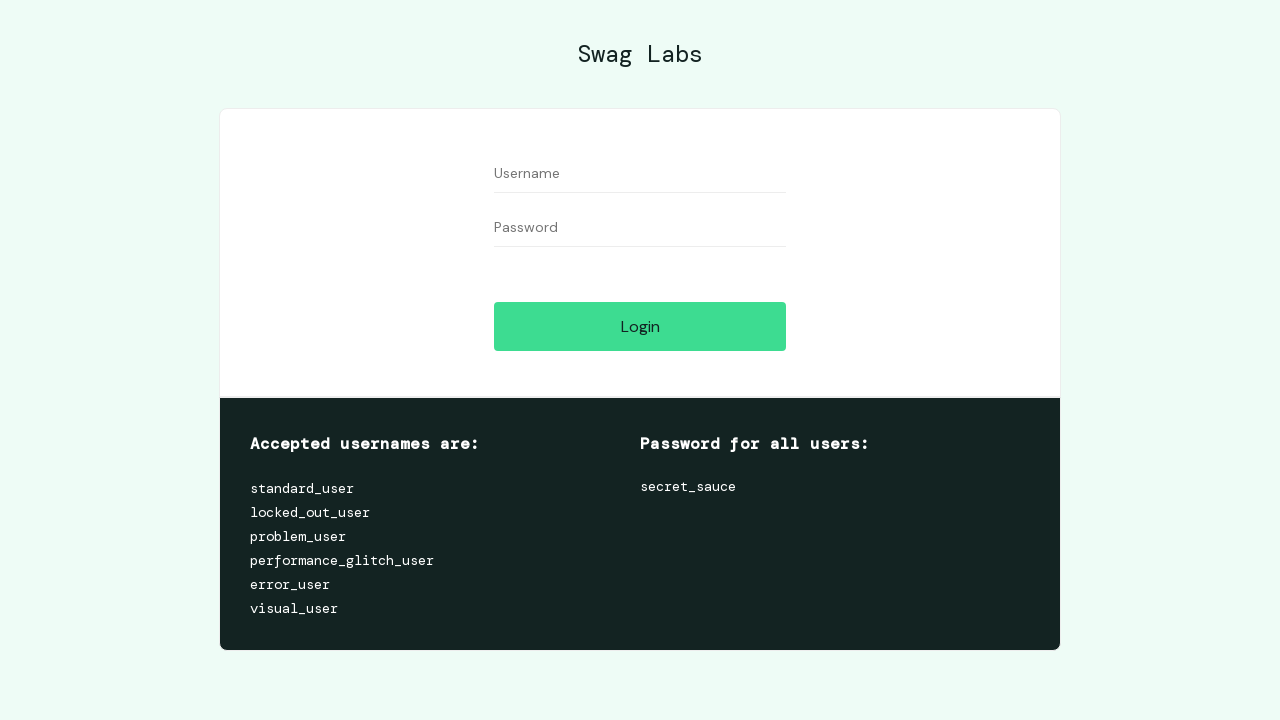